Tests checkbox handling by selecting the first three checkboxes, waiting, then unchecking all selected checkboxes on a test automation practice page.

Starting URL: https://testautomationpractice.blogspot.com/

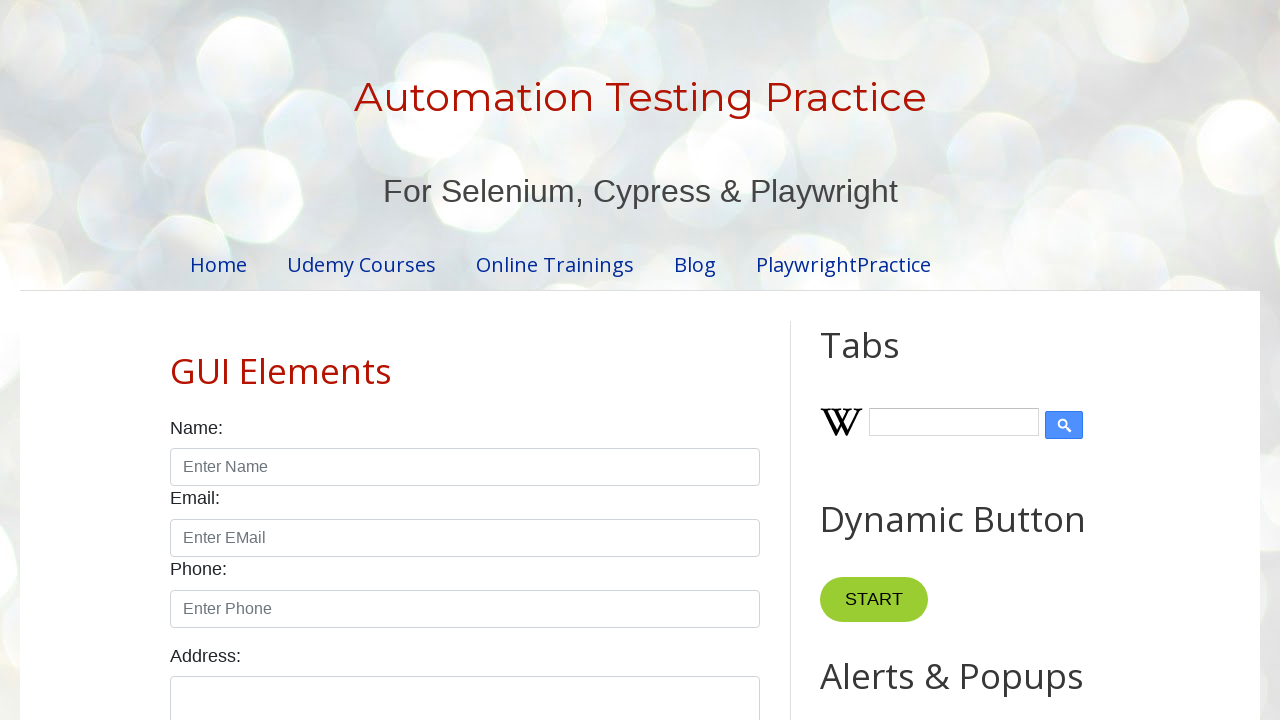

Located all checkboxes with form-check-input class
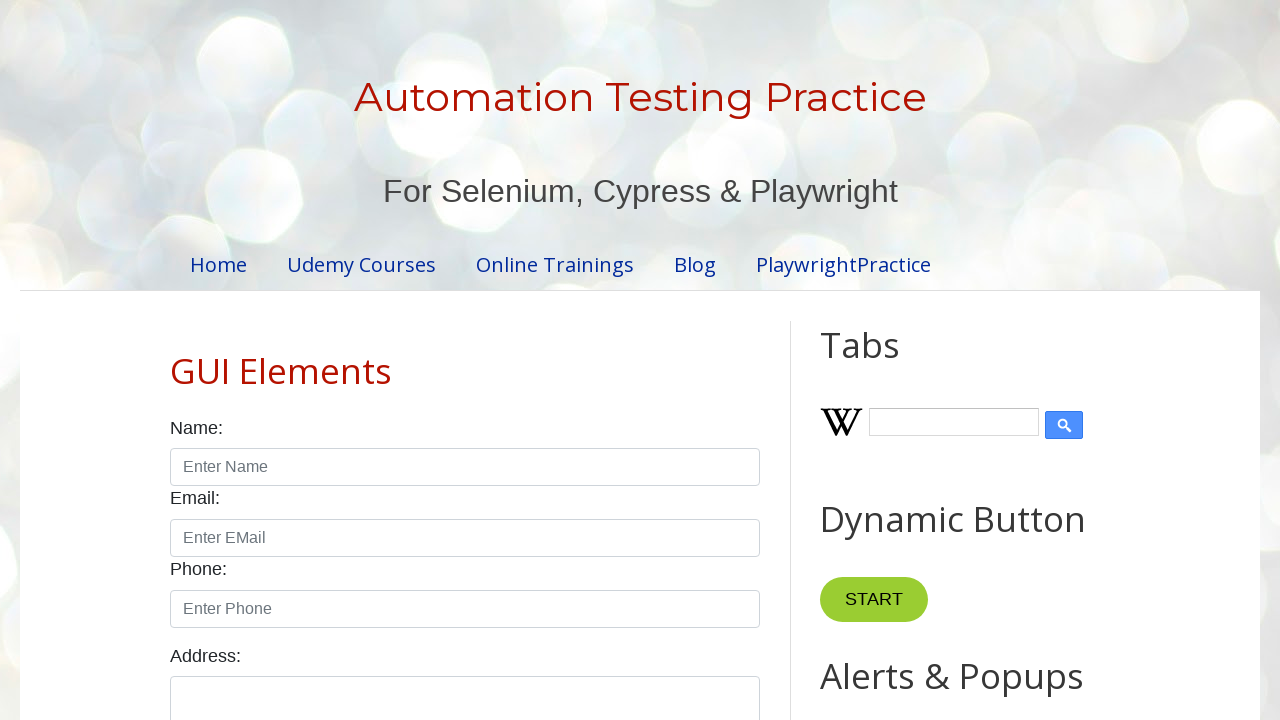

First checkbox became available
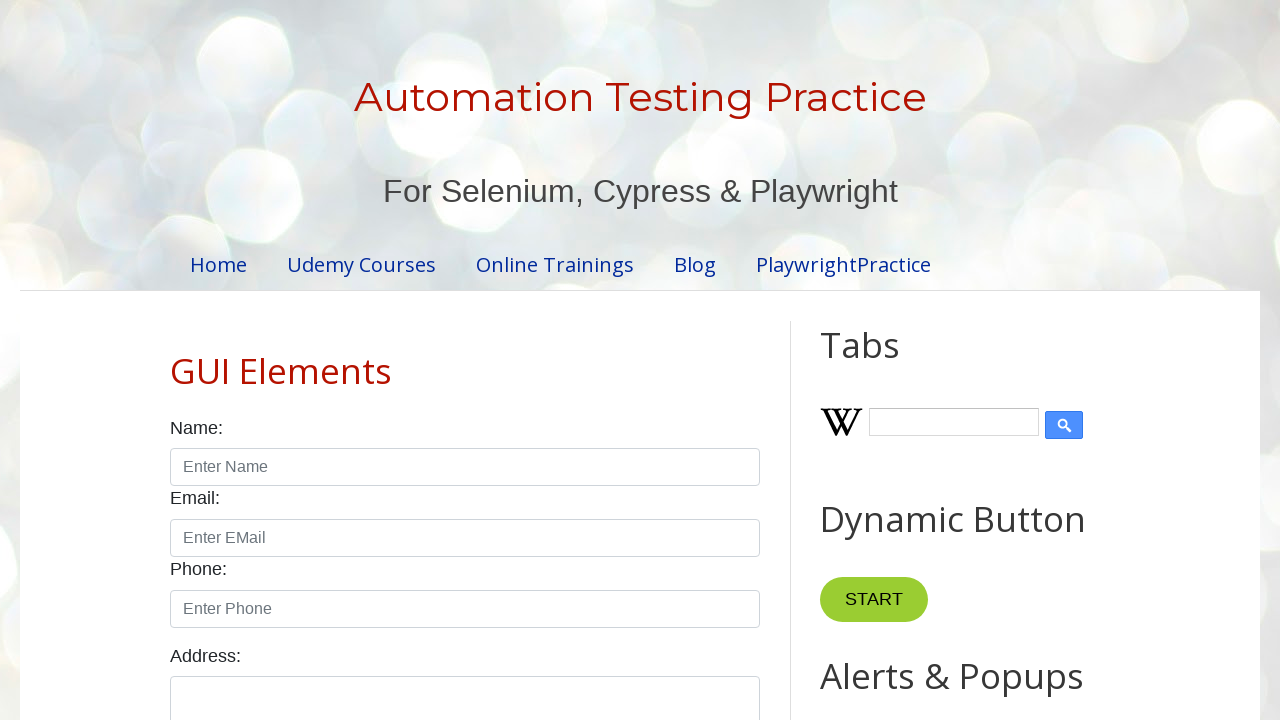

Found 7 checkboxes on the page
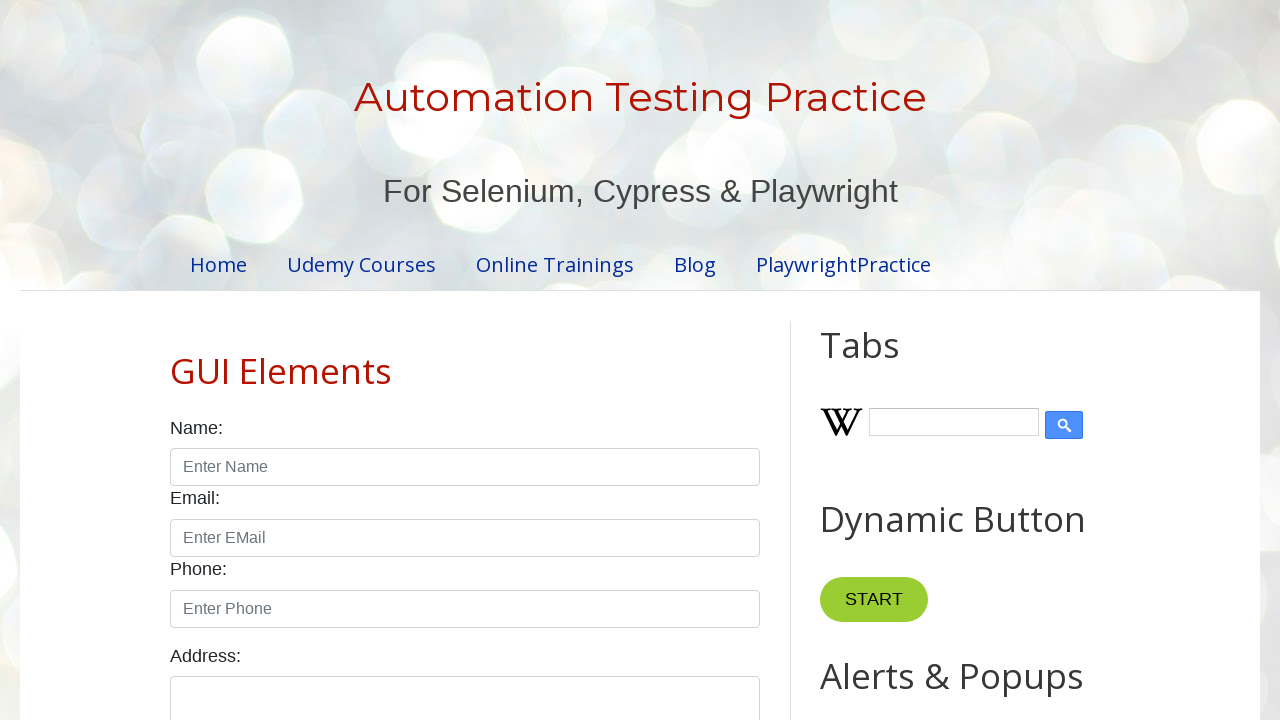

Selected checkbox 1 of 3 at (176, 360) on input.form-check-input[type='checkbox'] >> nth=0
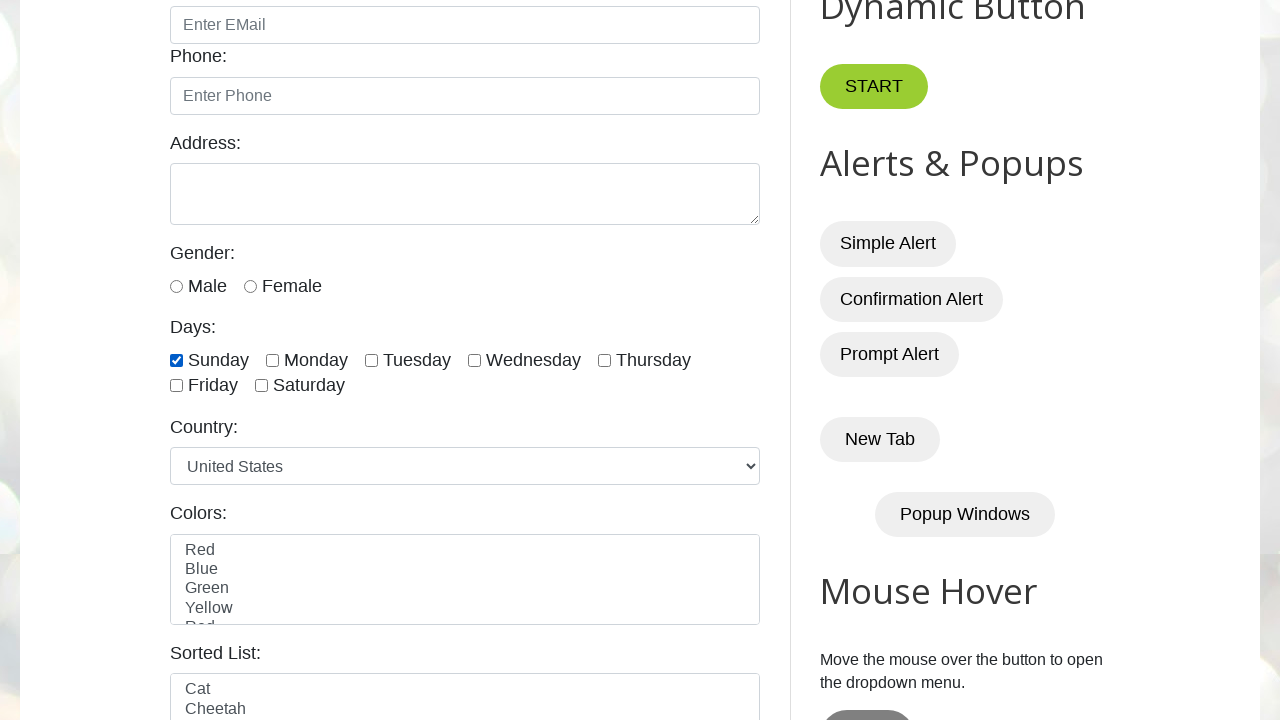

Selected checkbox 2 of 3 at (272, 360) on input.form-check-input[type='checkbox'] >> nth=1
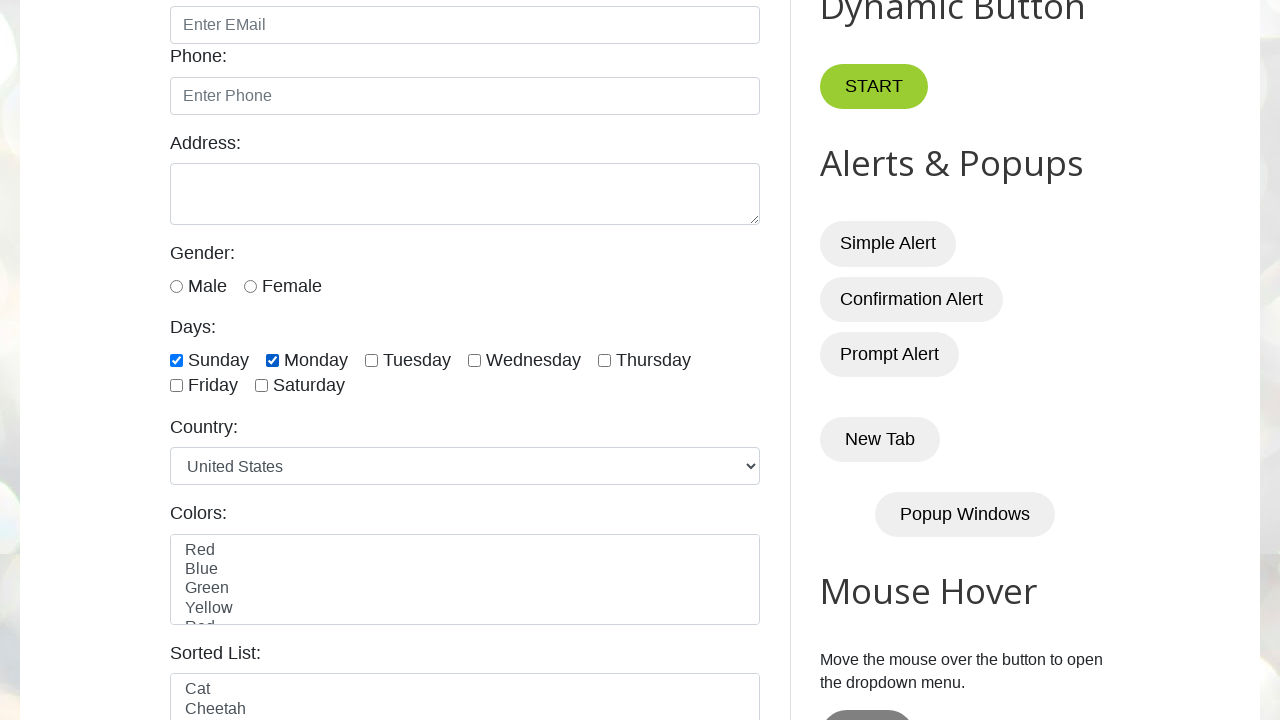

Selected checkbox 3 of 3 at (372, 360) on input.form-check-input[type='checkbox'] >> nth=2
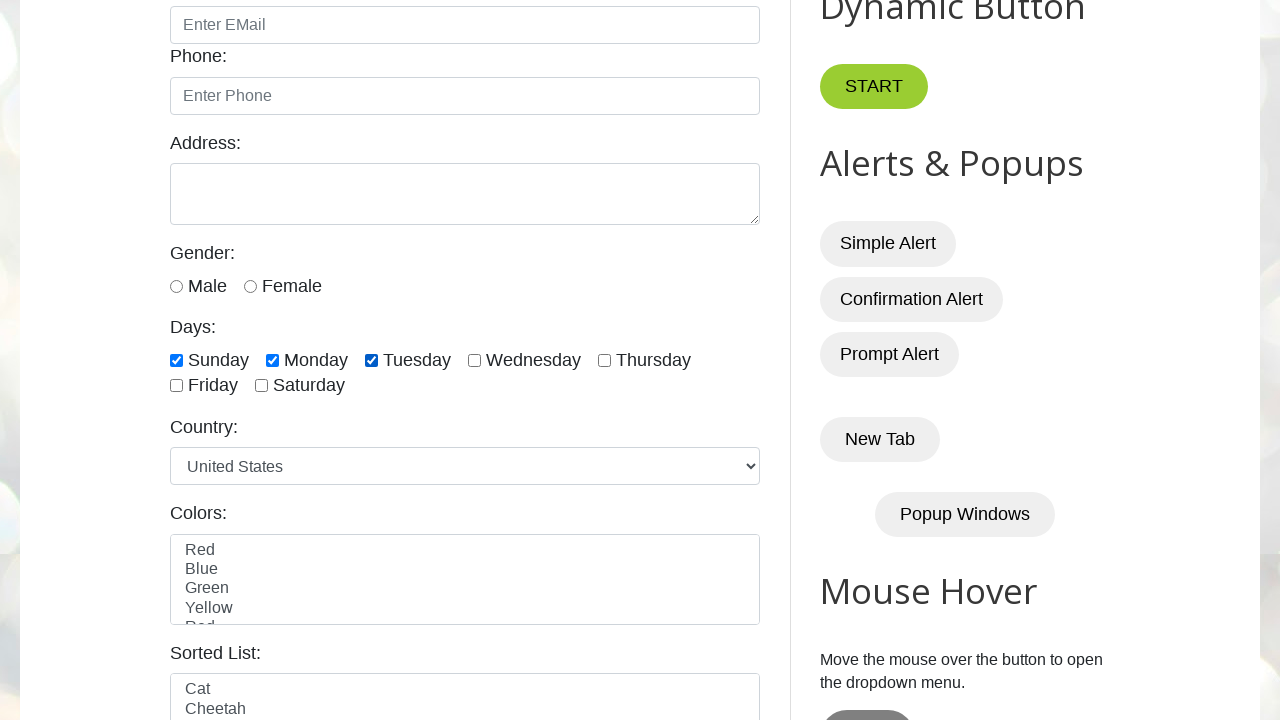

Waited 5 seconds after selecting checkboxes
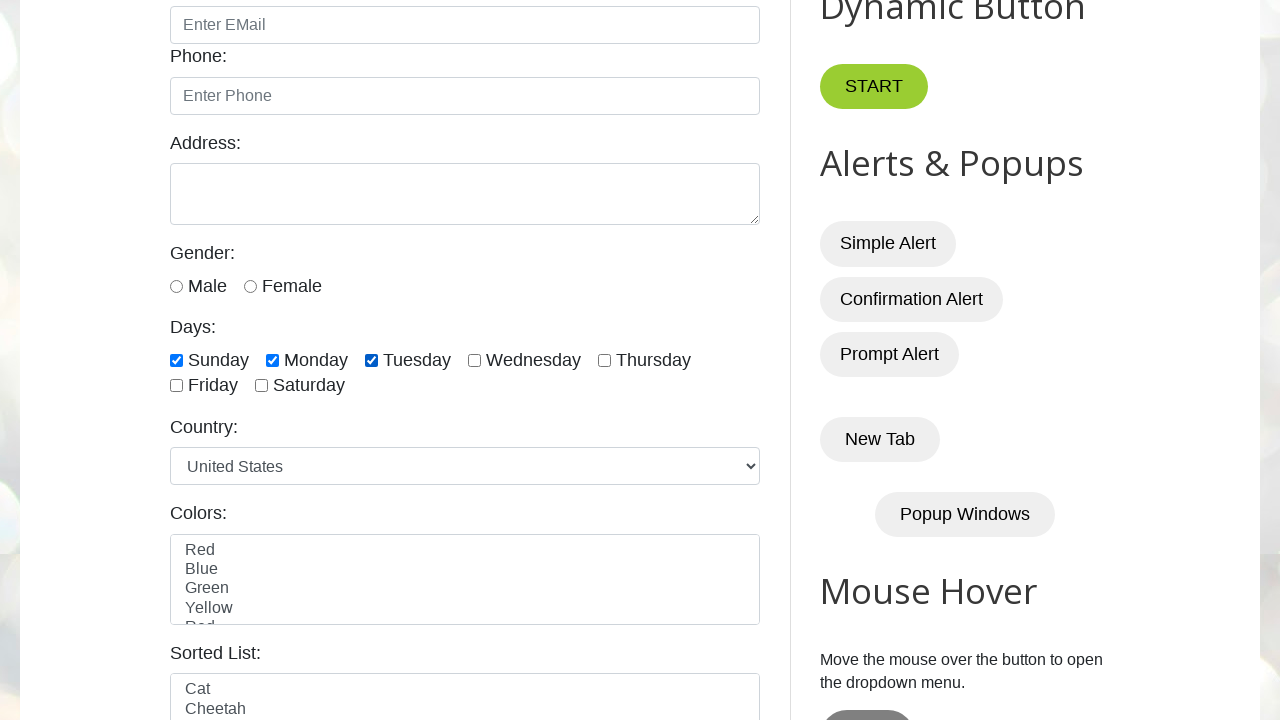

Unchecked checkbox 1 at (176, 360) on input.form-check-input[type='checkbox'] >> nth=0
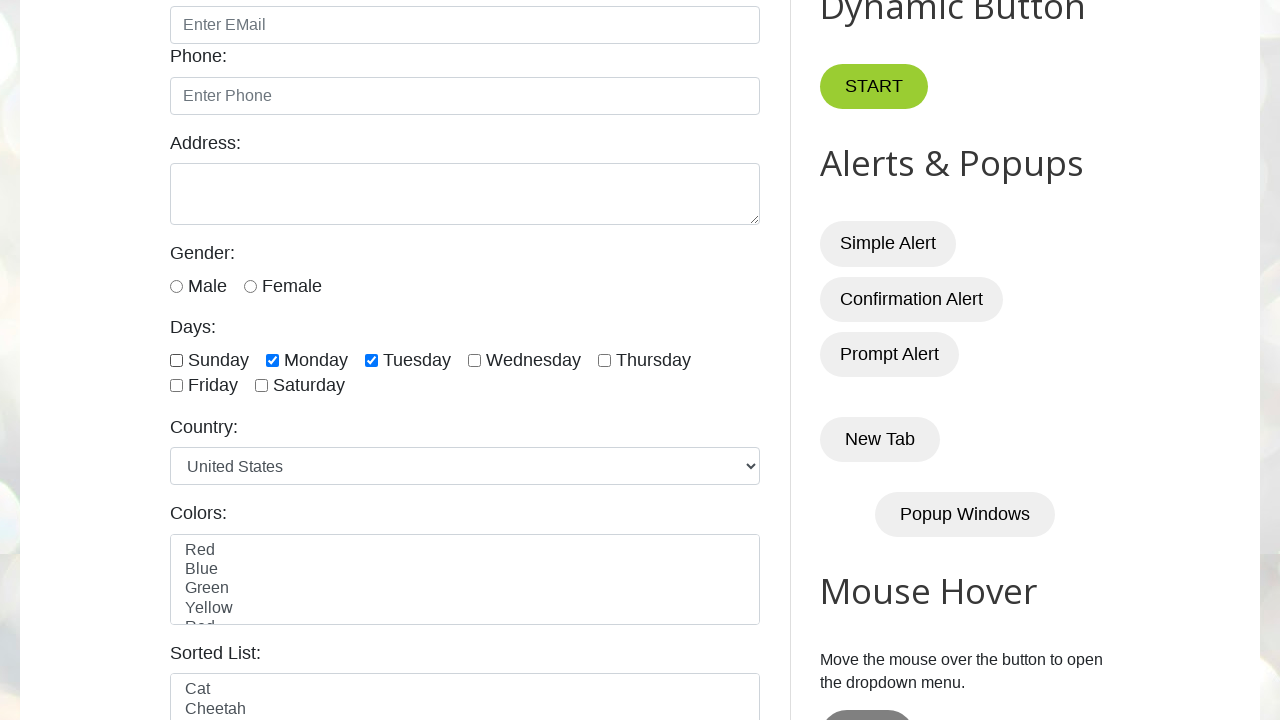

Unchecked checkbox 2 at (272, 360) on input.form-check-input[type='checkbox'] >> nth=1
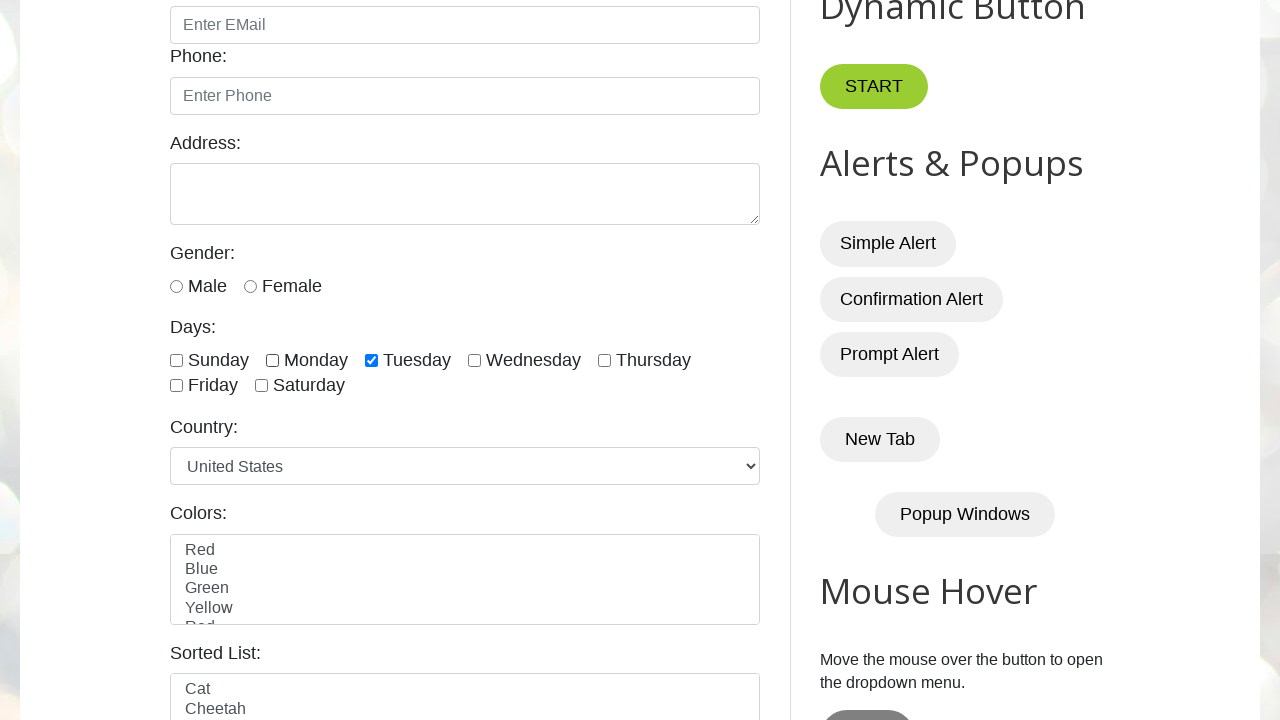

Unchecked checkbox 3 at (372, 360) on input.form-check-input[type='checkbox'] >> nth=2
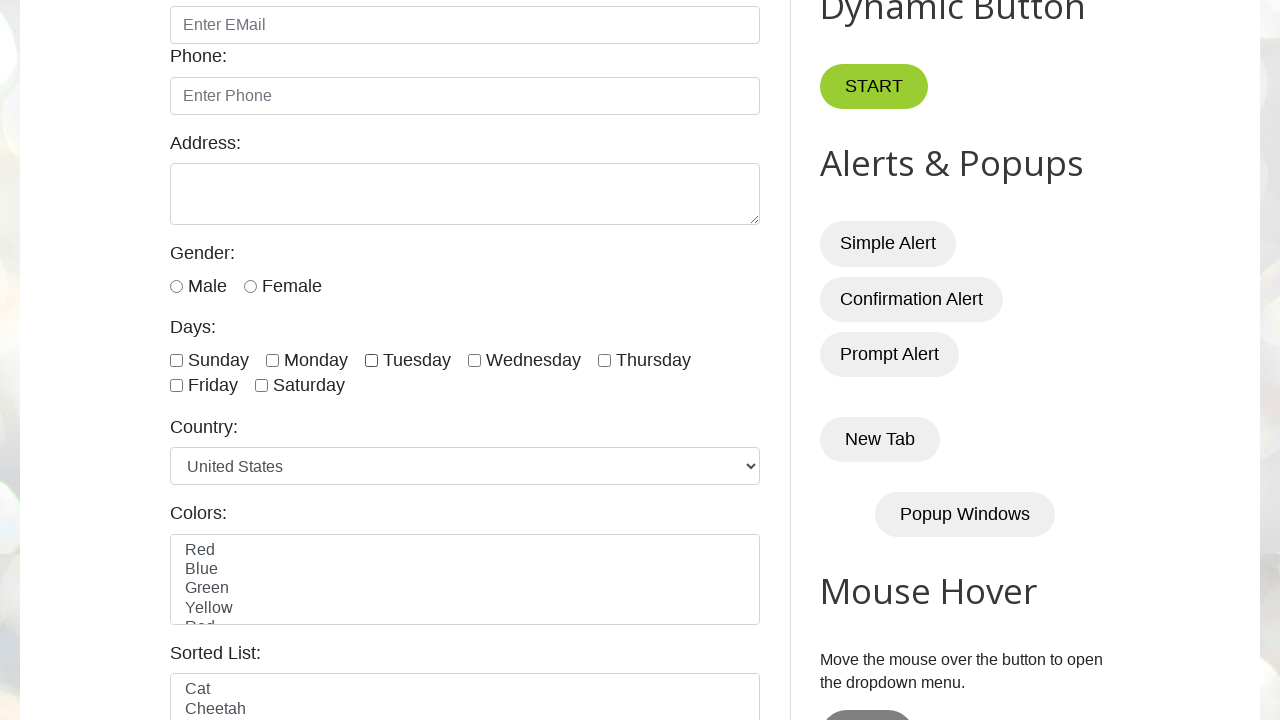

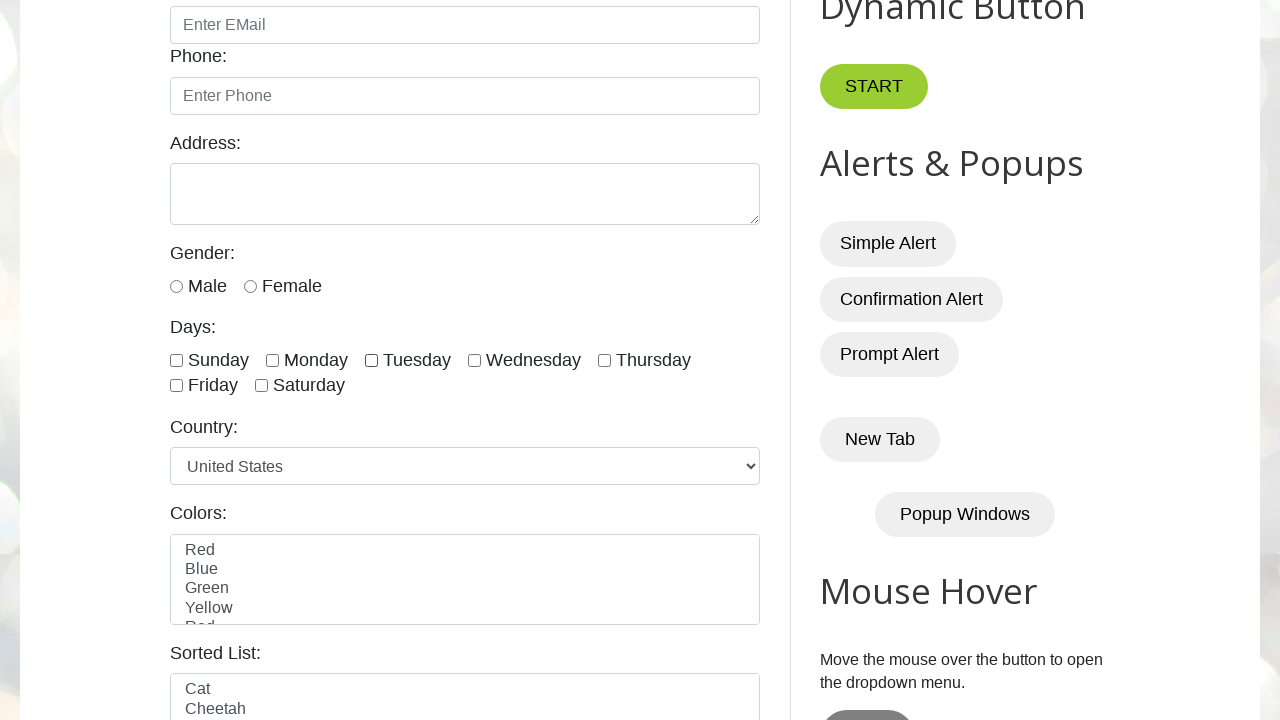